Tests filling out a form with dynamic attributes on a Selenium training site by entering username, password, confirm password, and email fields, then submitting the sign-up form and verifying the confirmation message.

Starting URL: https://v1.training-support.net/selenium/dynamic-attributes

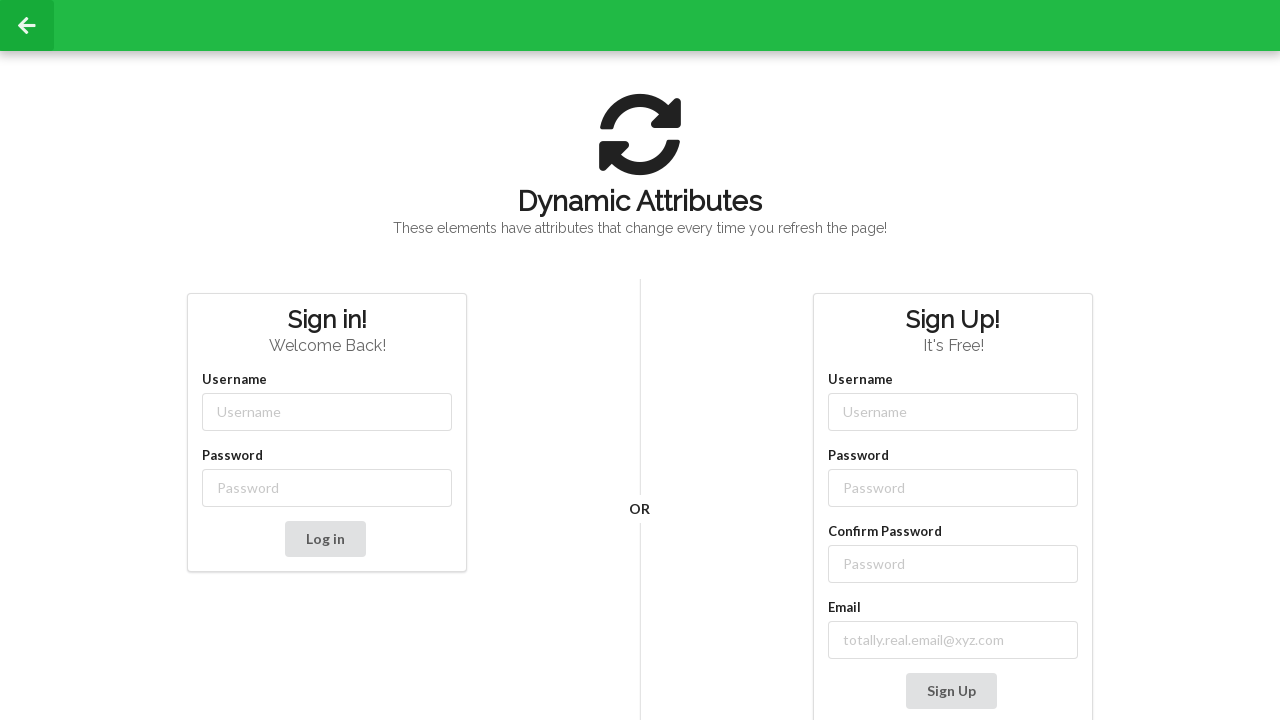

Filled username field with 'admin' using dynamic attributes on (//label[text() = 'Username']/following-sibling::input)[2]
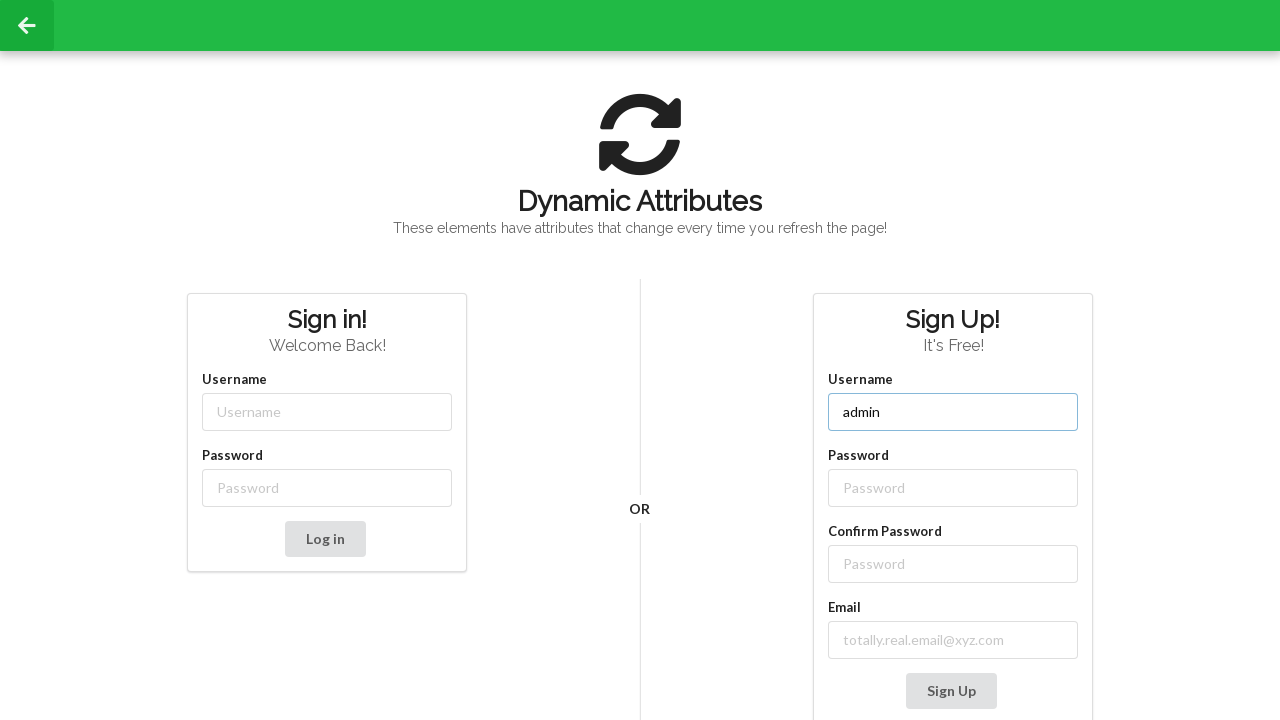

Filled password field with 'secretpass123' using dynamic attributes on (//label[text() = 'Password']/following-sibling::input)[2]
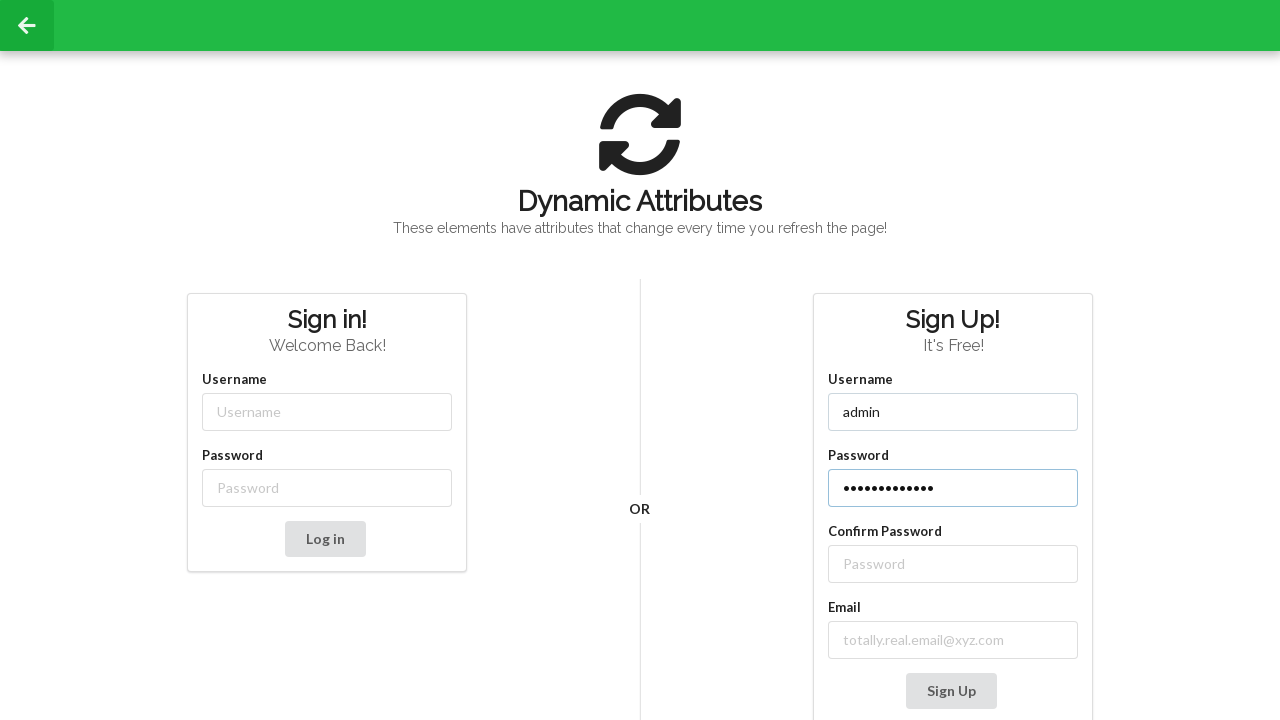

Filled confirm password field with 'secretpass123' on //label[text() = 'Confirm Password']/following-sibling::input
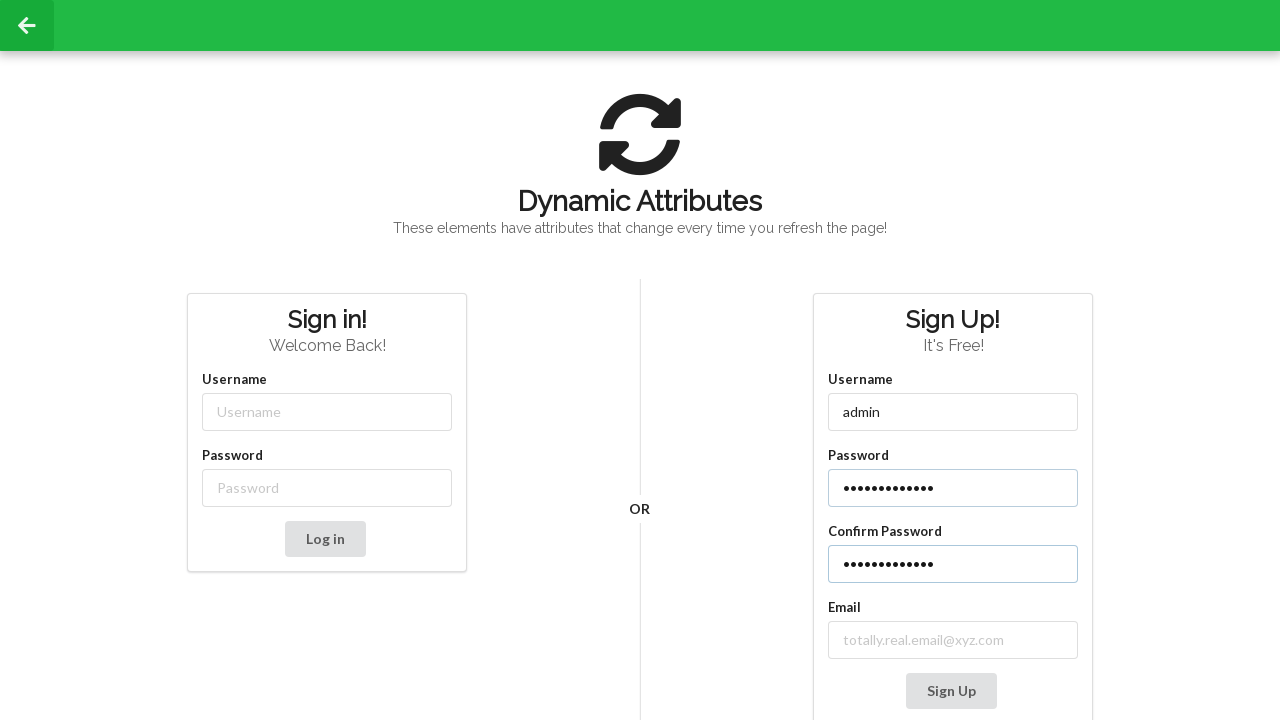

Filled email field with 'testuser_dynamic@gmail.com' on //label[text() = 'Email']/following-sibling::input
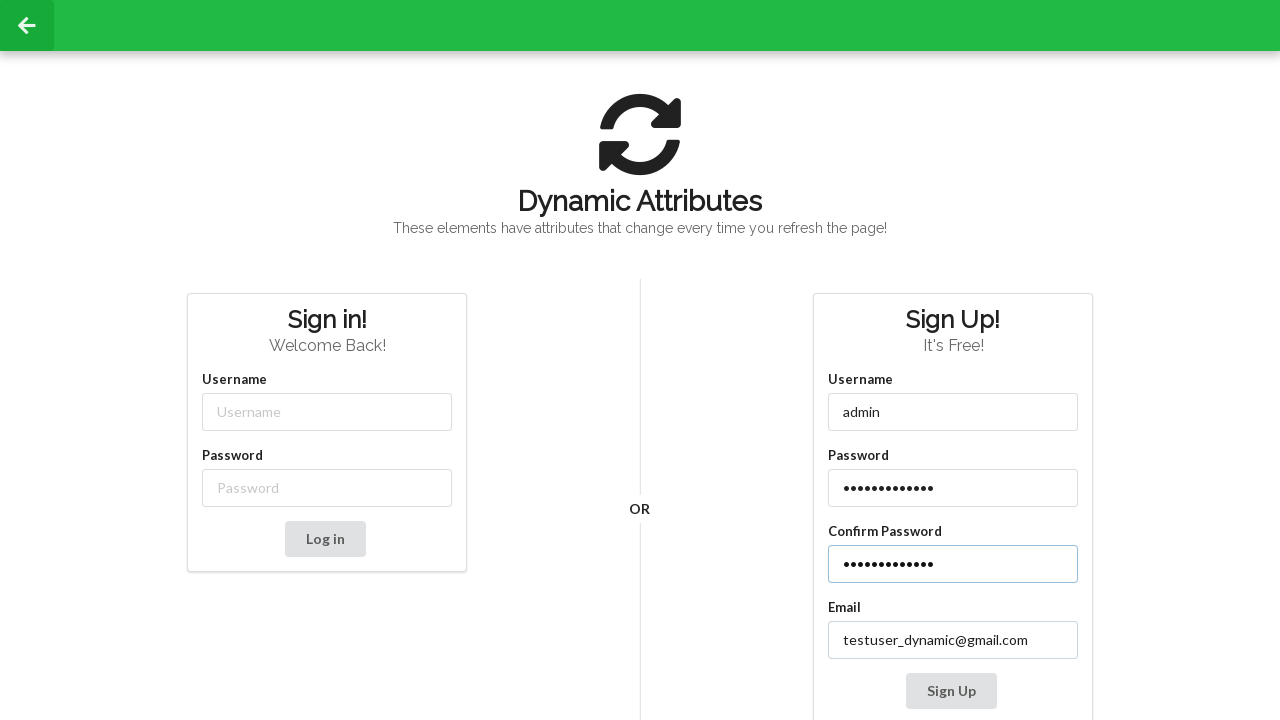

Clicked Sign Up button to submit the form at (951, 691) on xpath=//button[text() = 'Sign Up']
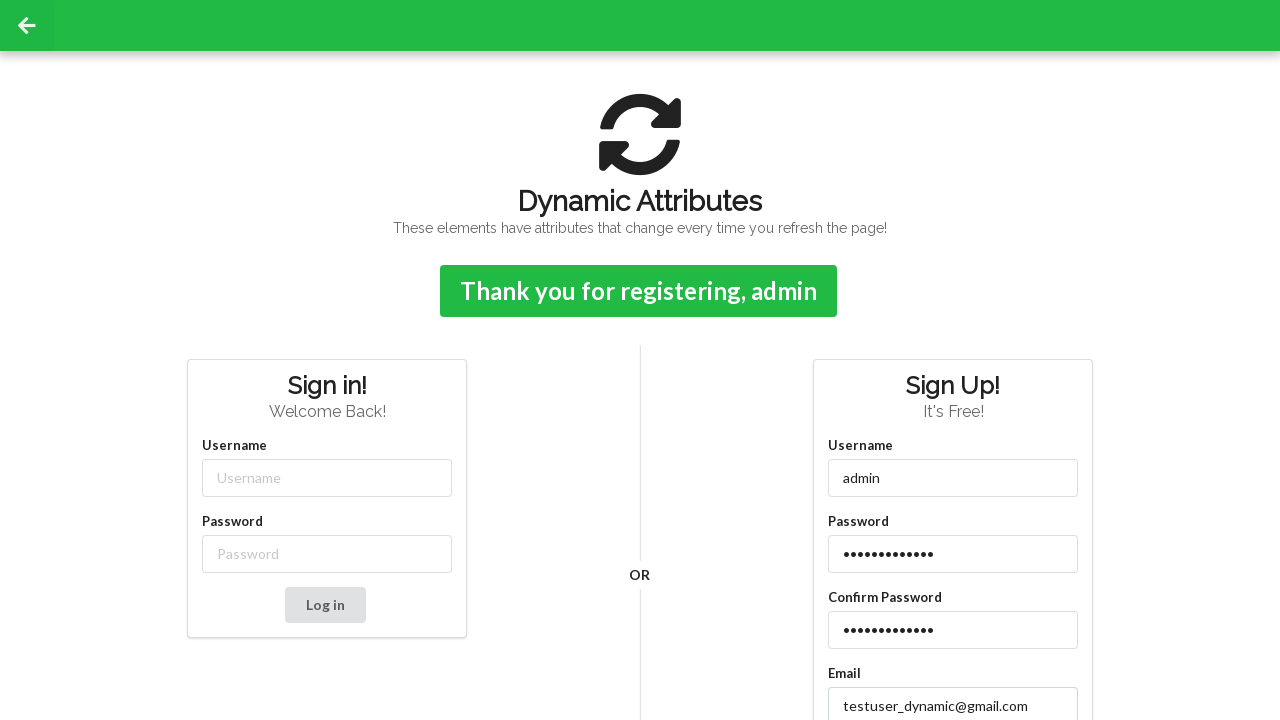

Confirmation message appeared after form submission
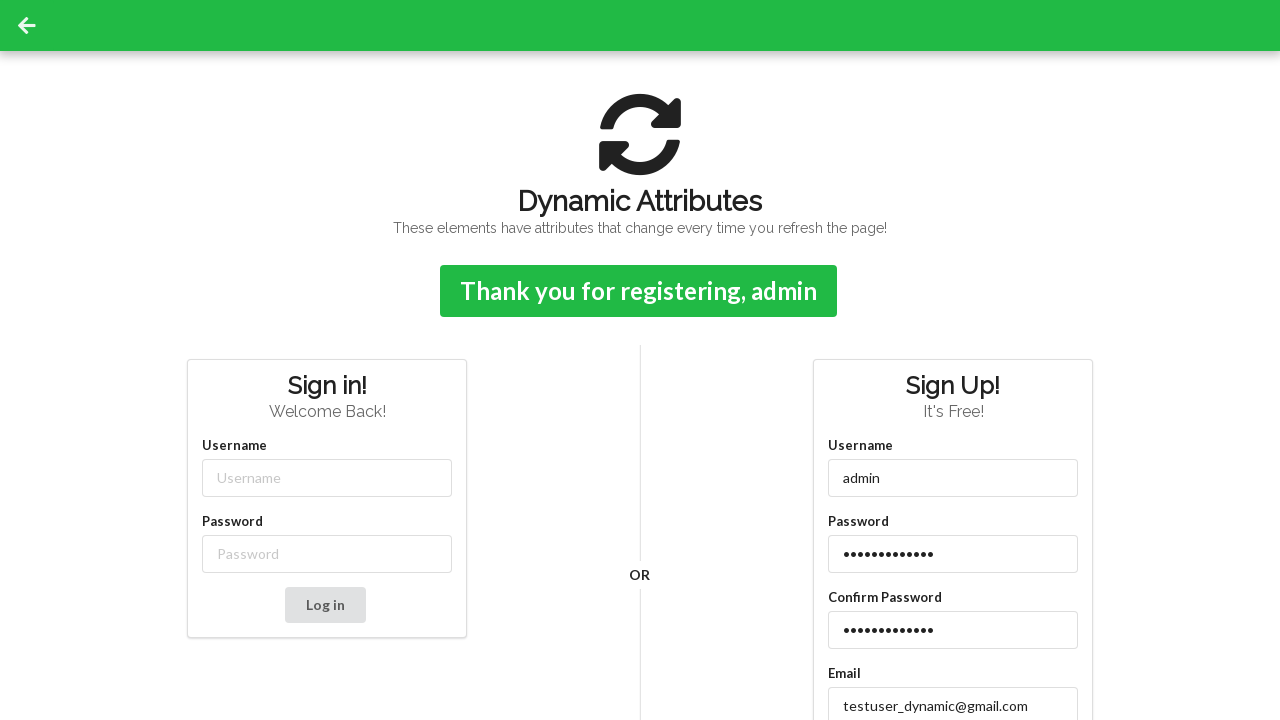

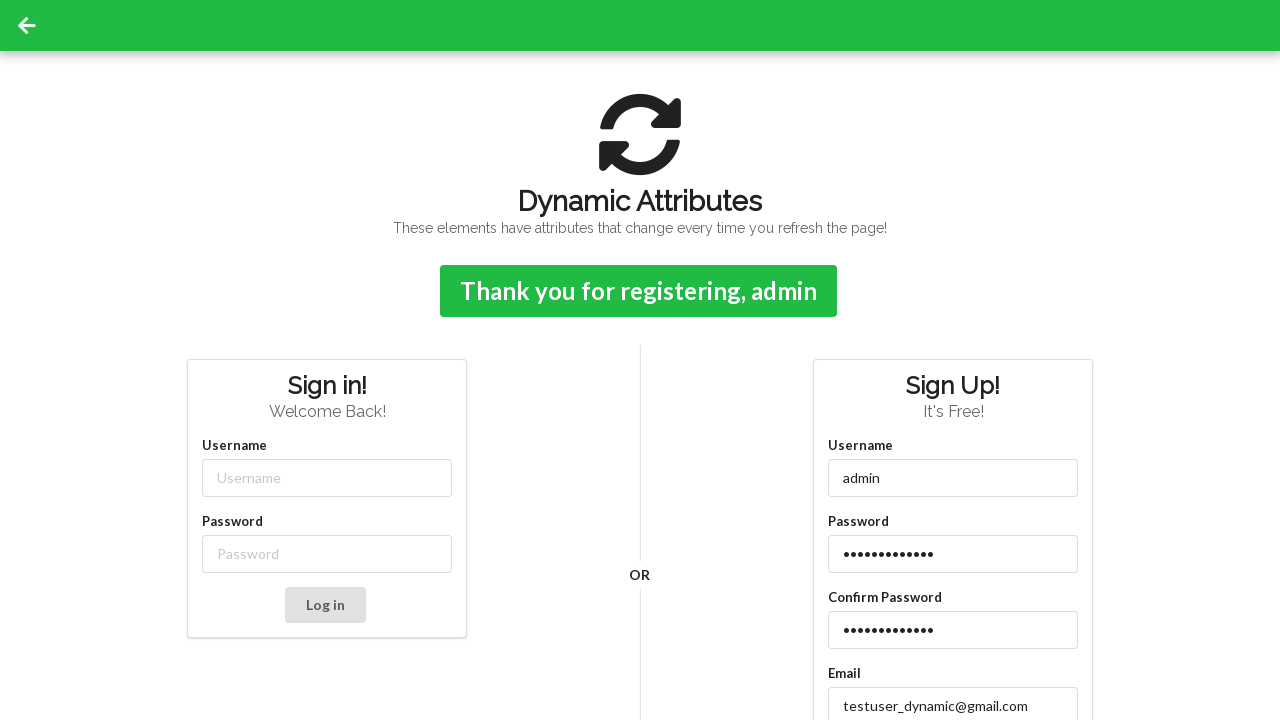